Test navigation to Options page

Starting URL: https://select2.org/

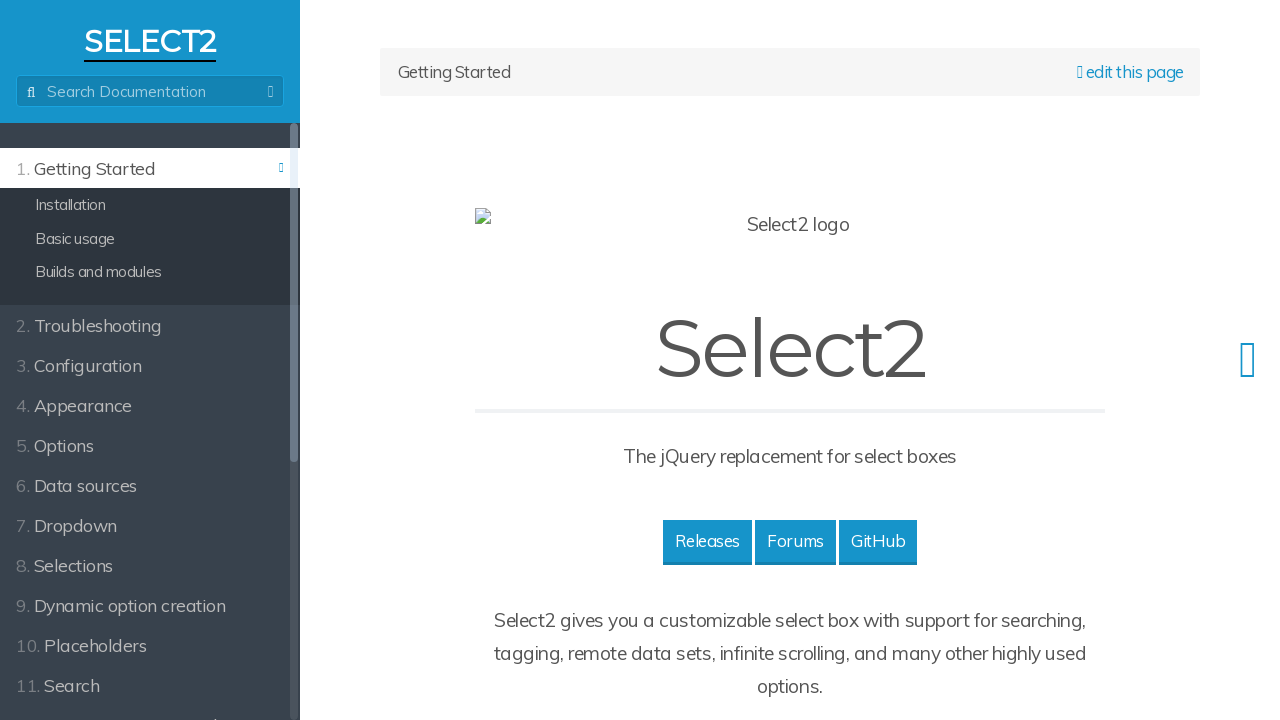

Clicked on Options page link at (150, 444) on a[href='/options']
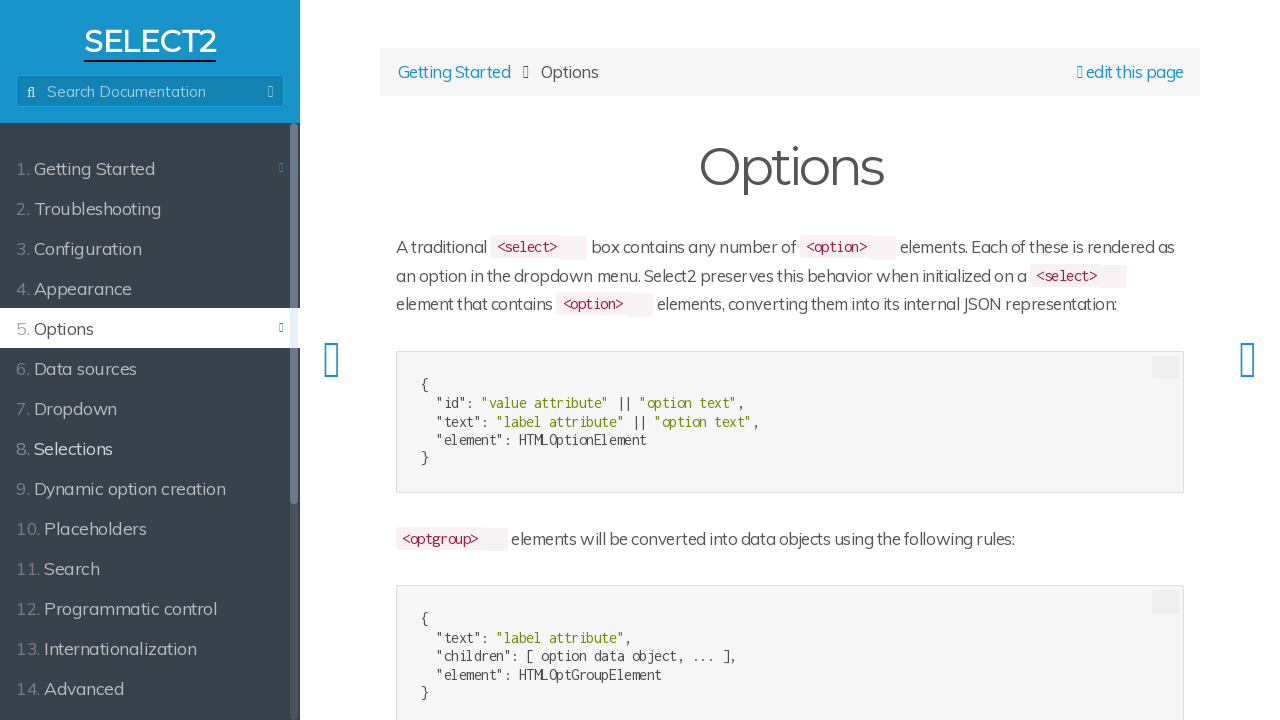

Options page loaded successfully
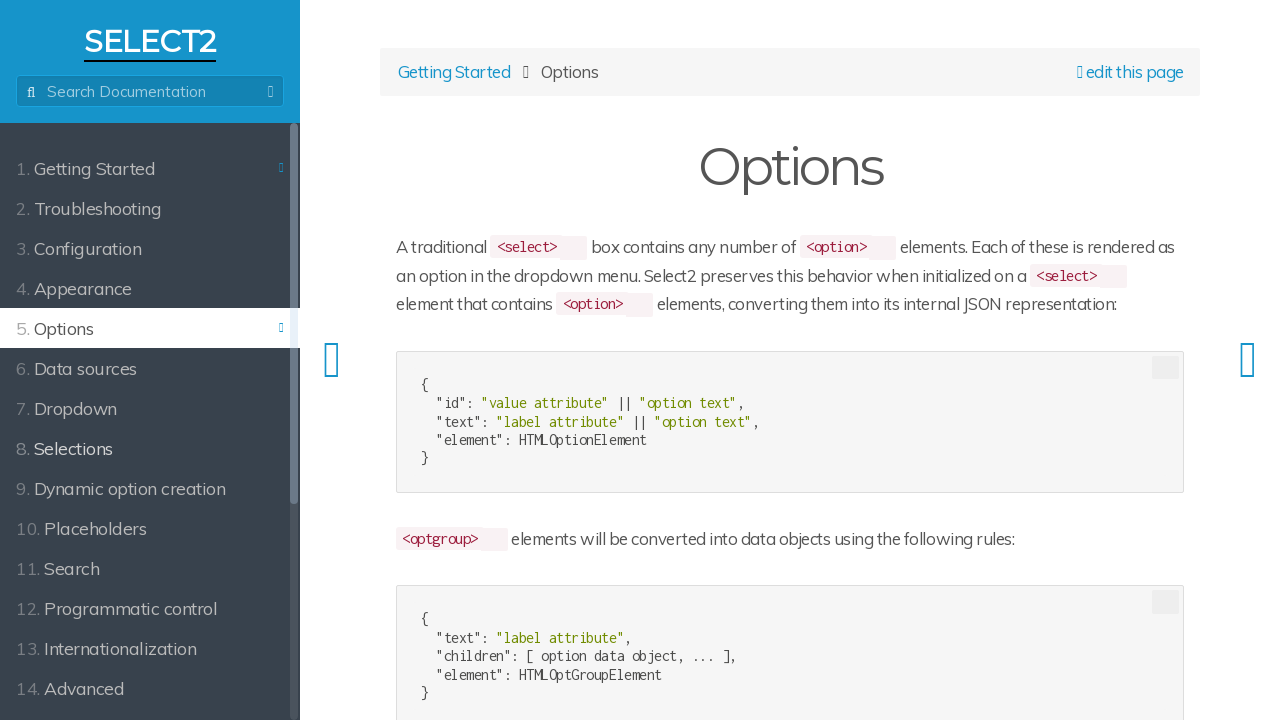

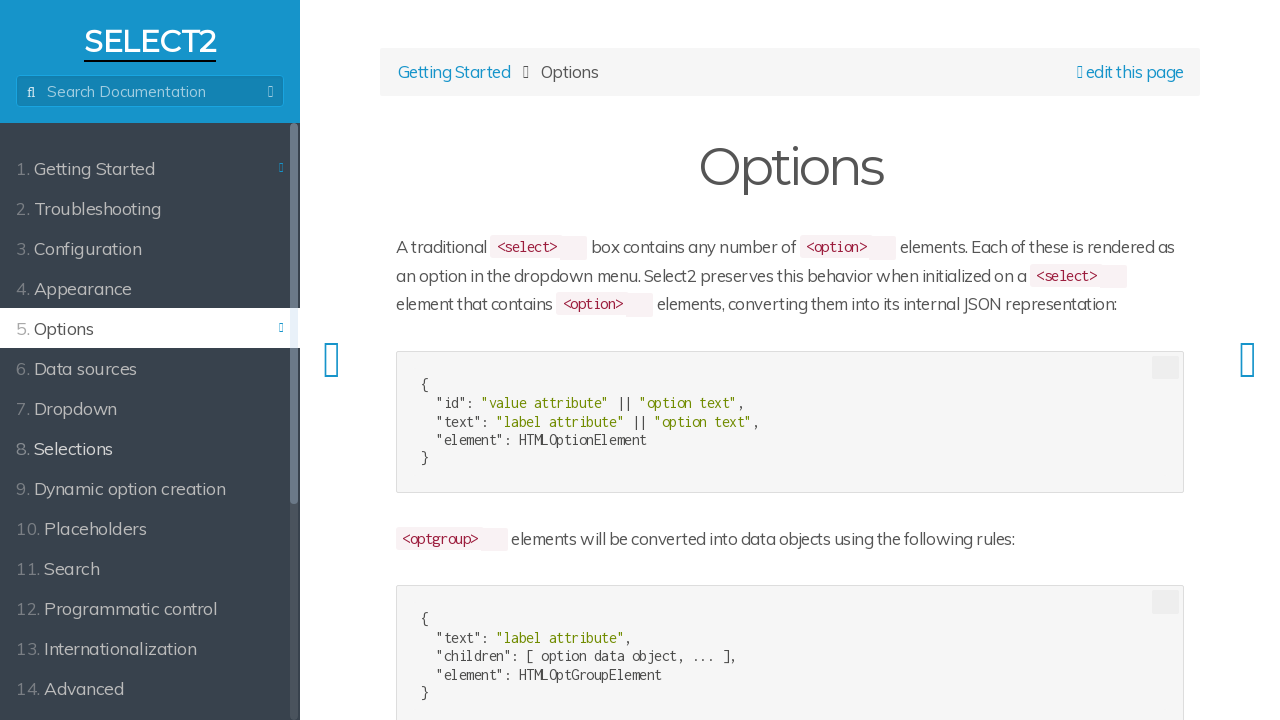